Navigates to a page, clicks on a dynamically calculated link (based on mathematical expression), then fills out a form with personal information (first name, last name, city, country) and submits it.

Starting URL: http://suninjuly.github.io/find_link_text

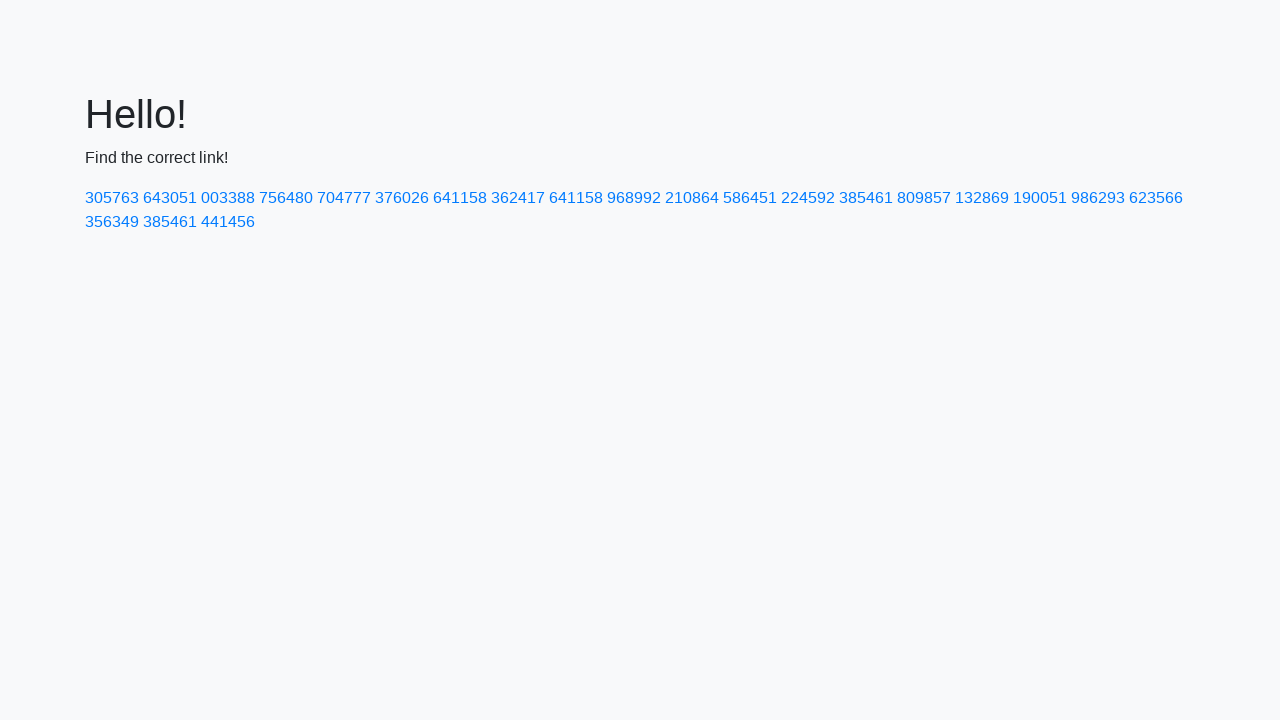

Clicked dynamically calculated link with text '224592' at (808, 198) on a:text-is('224592')
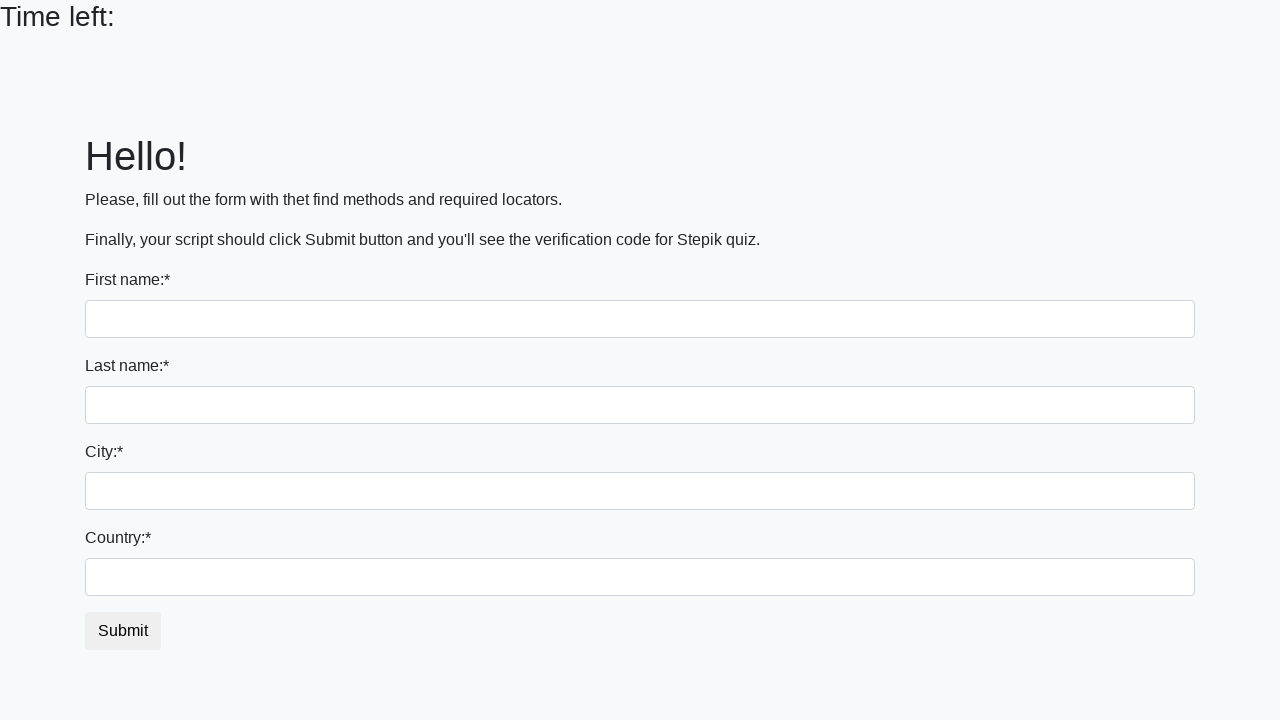

Filled first name field with 'Ivan' on .form-group:nth-child(1) input
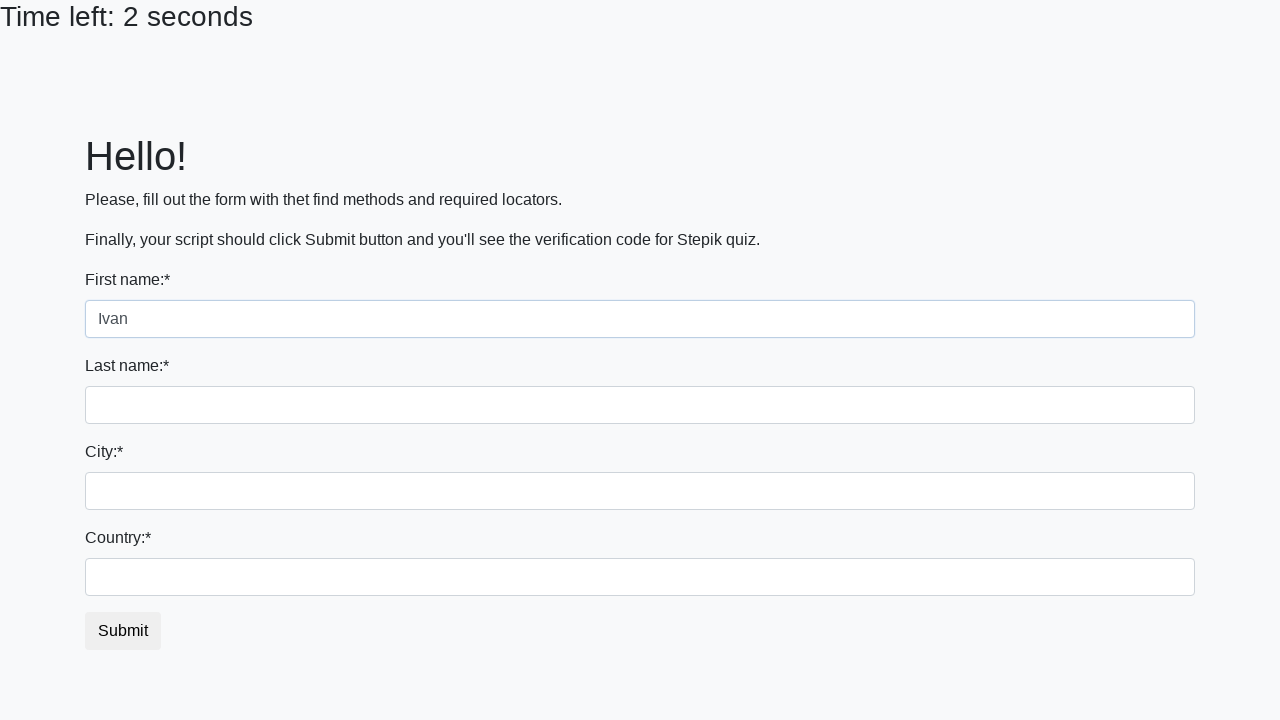

Filled last name field with 'Petrov' on input[name='last_name']
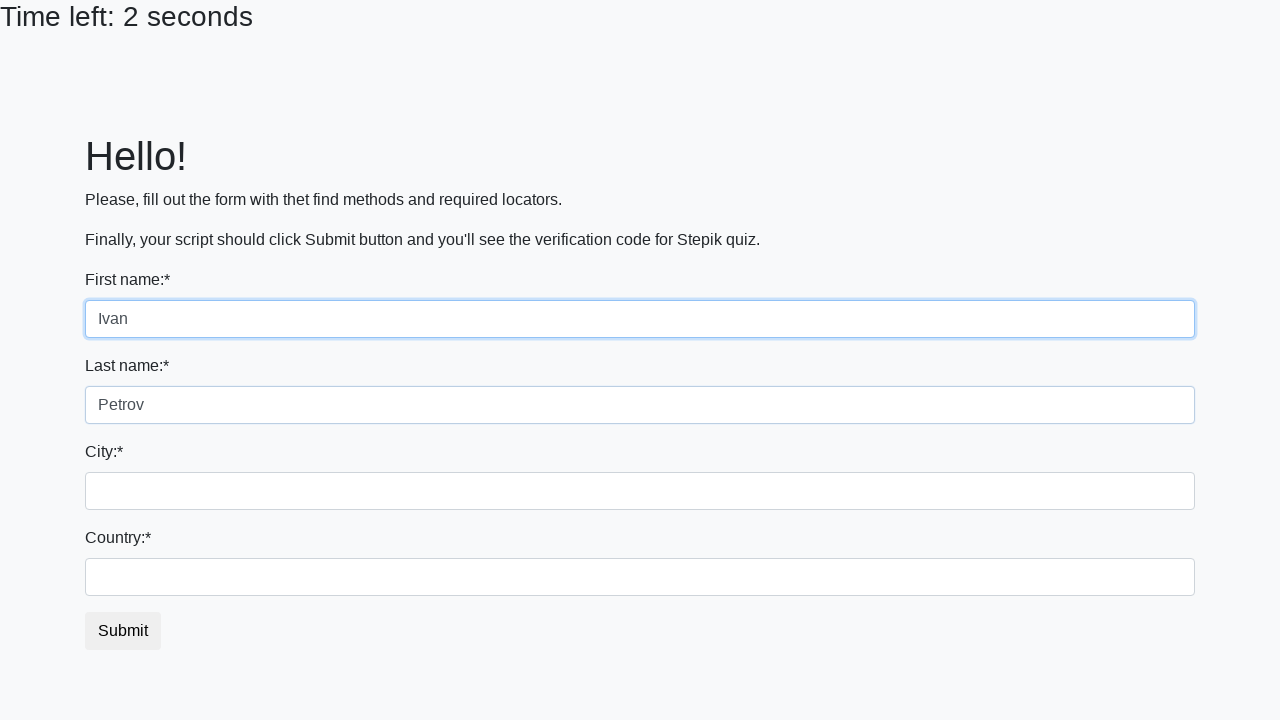

Filled city field with 'Smolensk' on .form-control.city
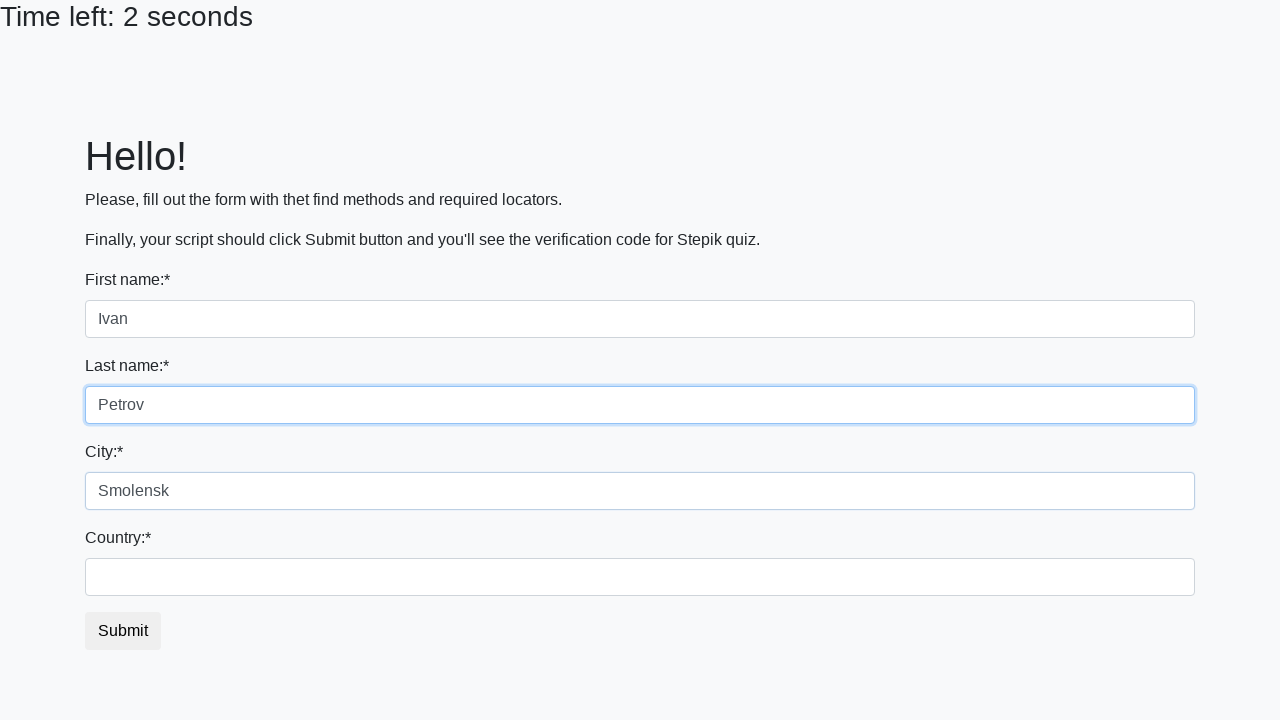

Filled country field with 'Russia' on #country
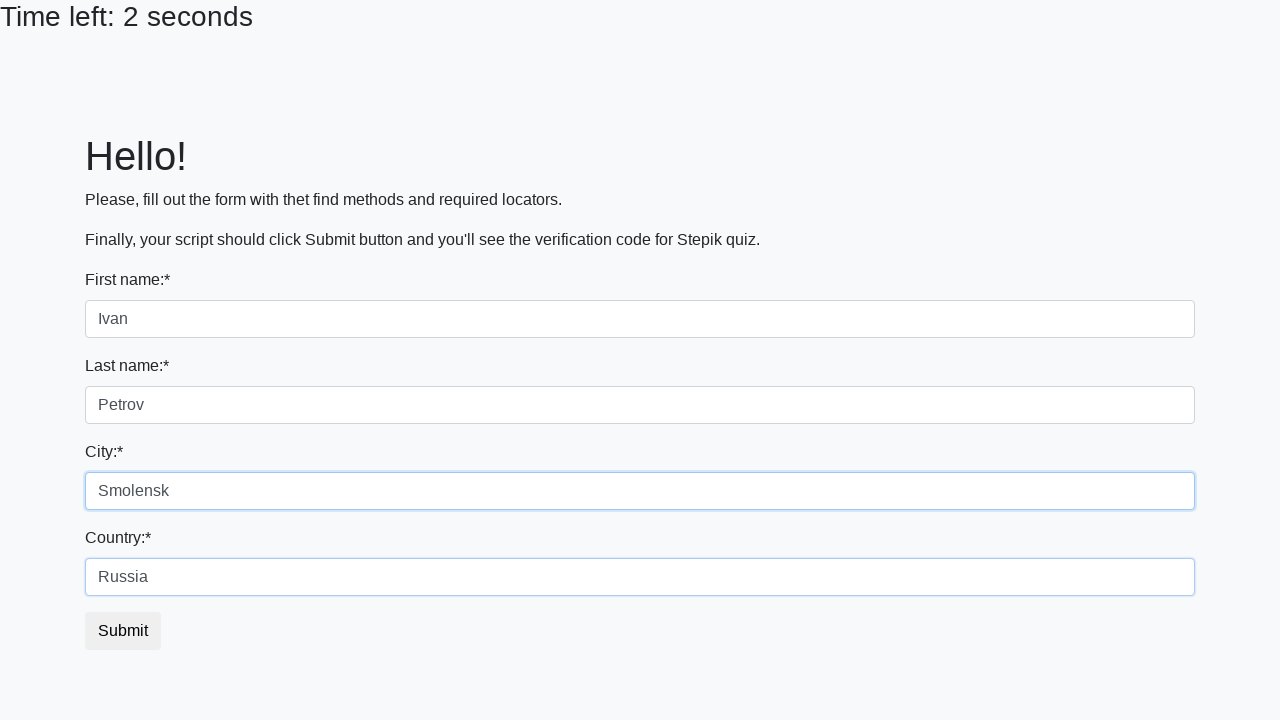

Clicked submit button to submit the form at (123, 631) on button.btn
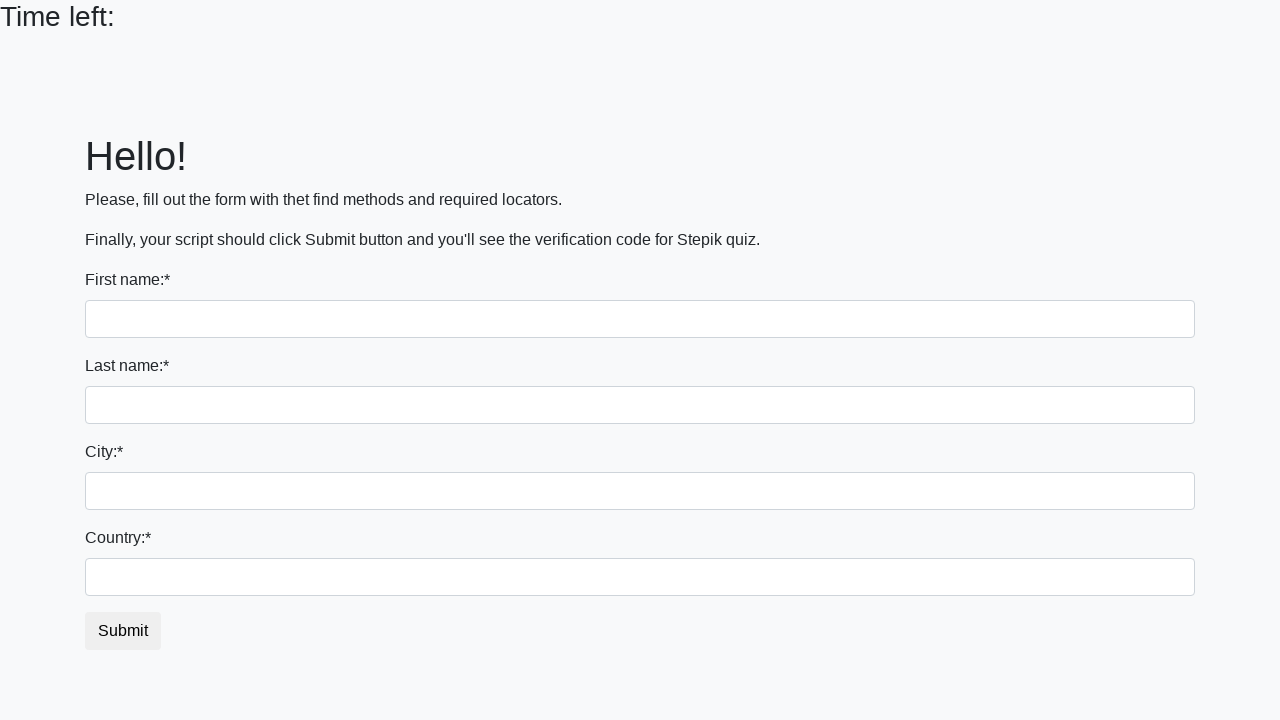

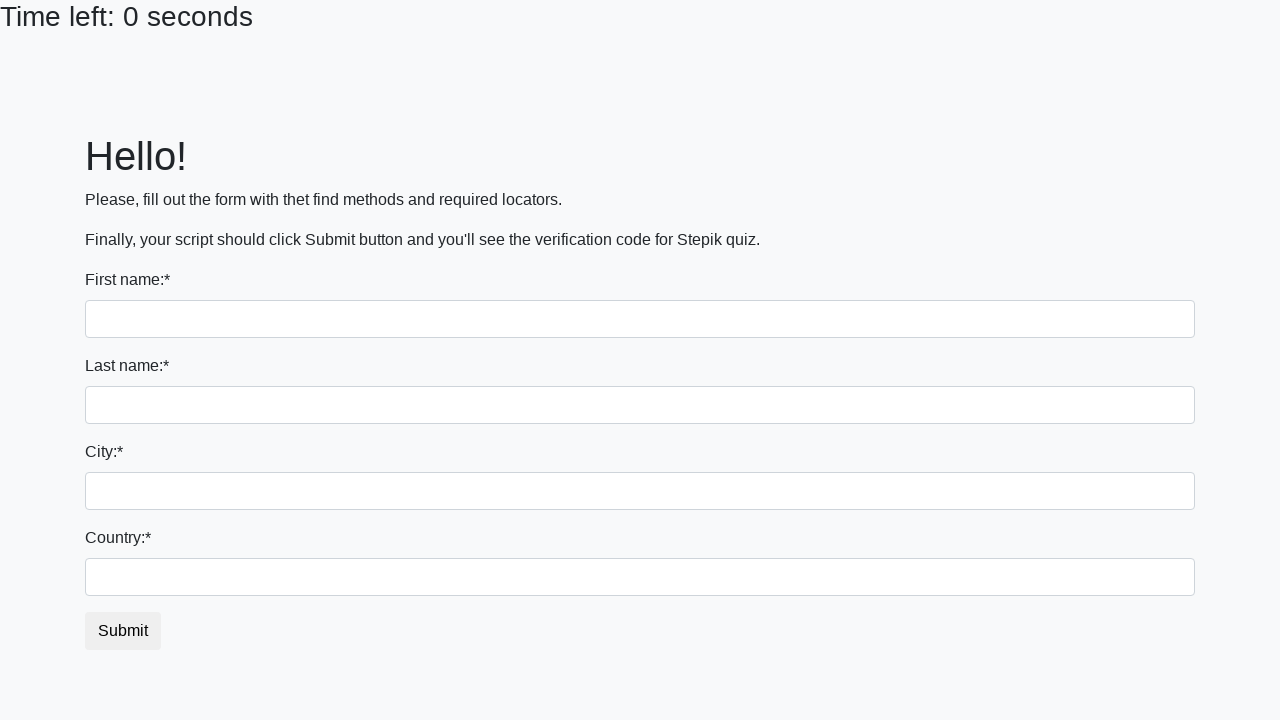